Tests JavaScript confirm dialog by triggering it and dismissing the dialog

Starting URL: http://the-internet.herokuapp.com/

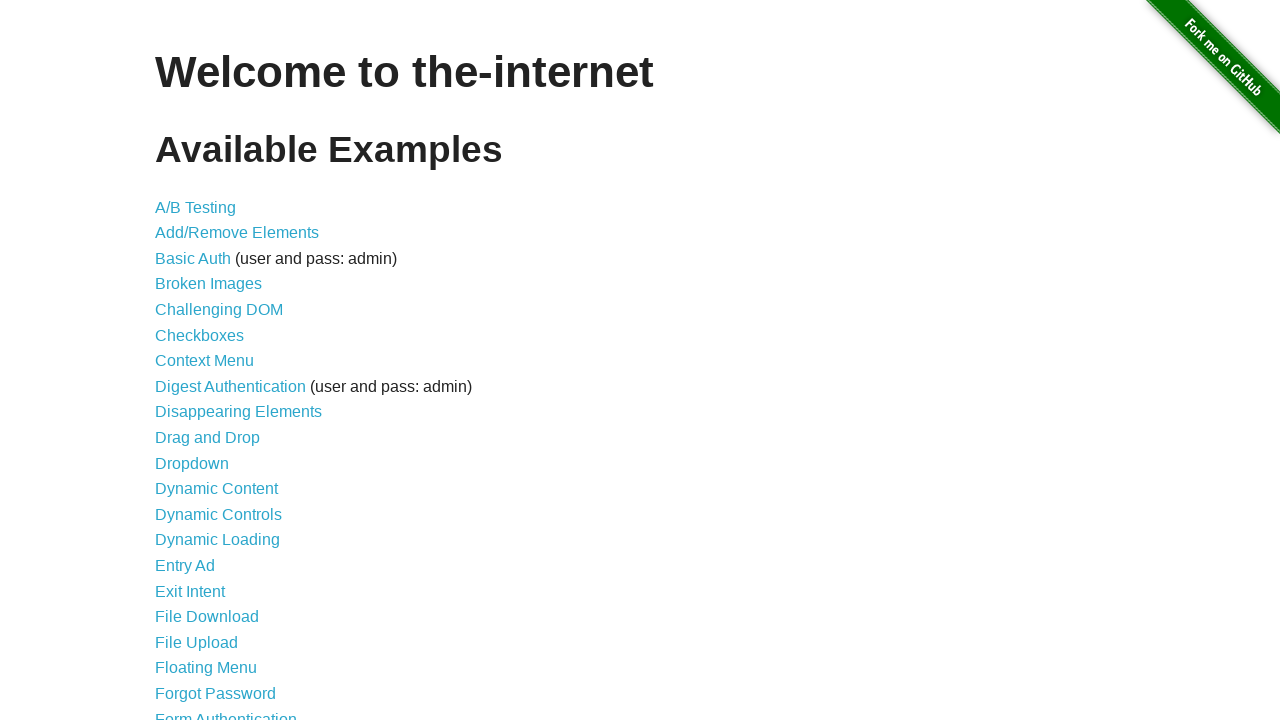

Clicked on JavaScript Alerts link at (214, 361) on text=JavaScript Alerts
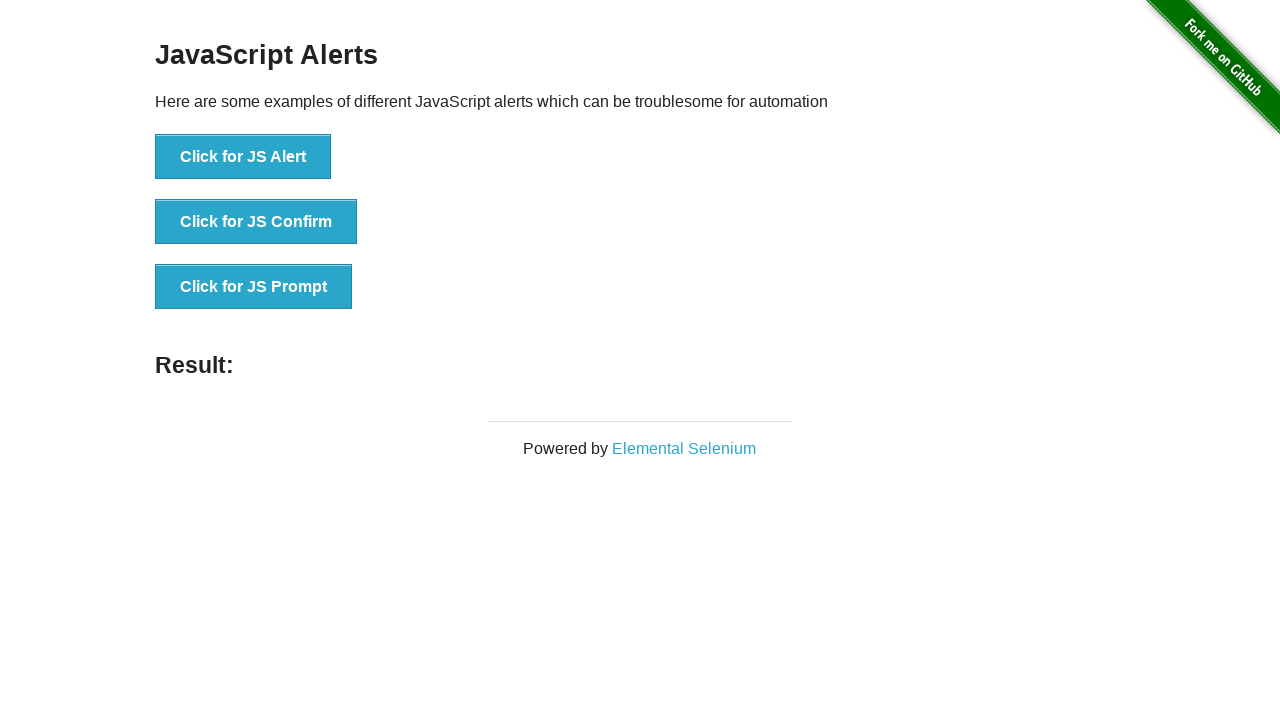

Clicked the second alert button to trigger confirm dialog at (256, 222) on .example > ul > li:nth-child(2) > button
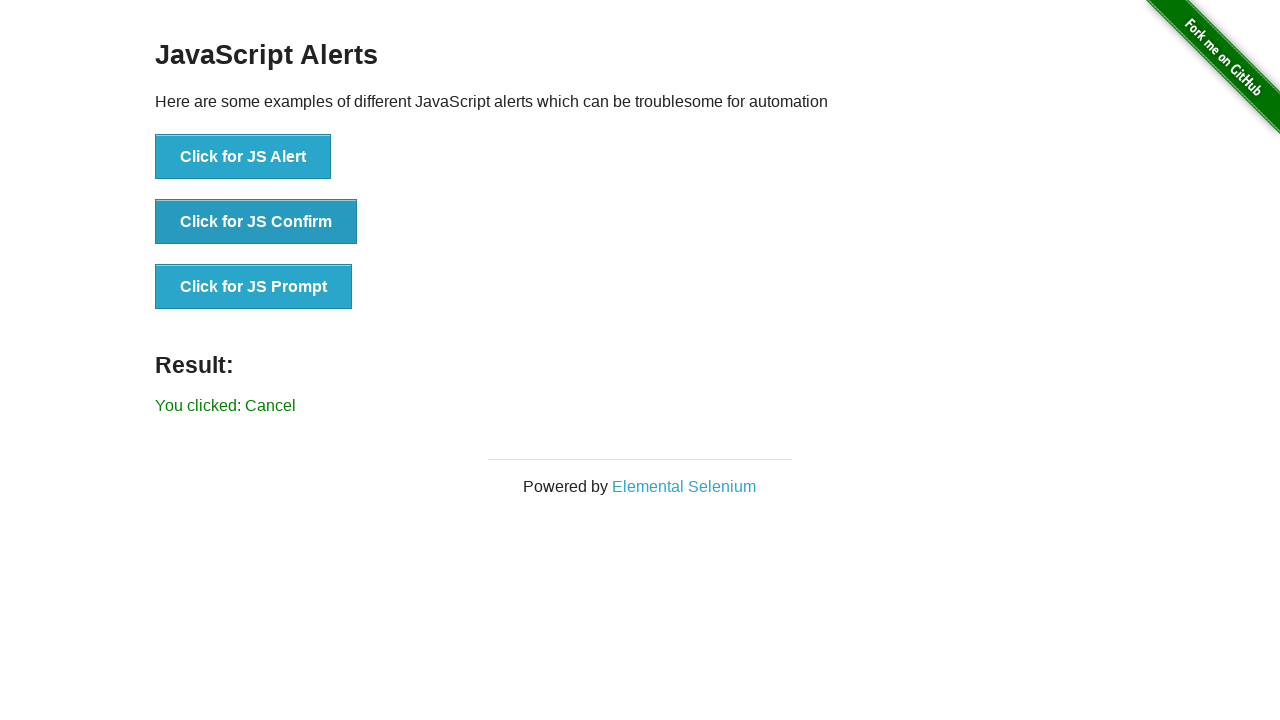

Dismissed the JavaScript confirm dialog
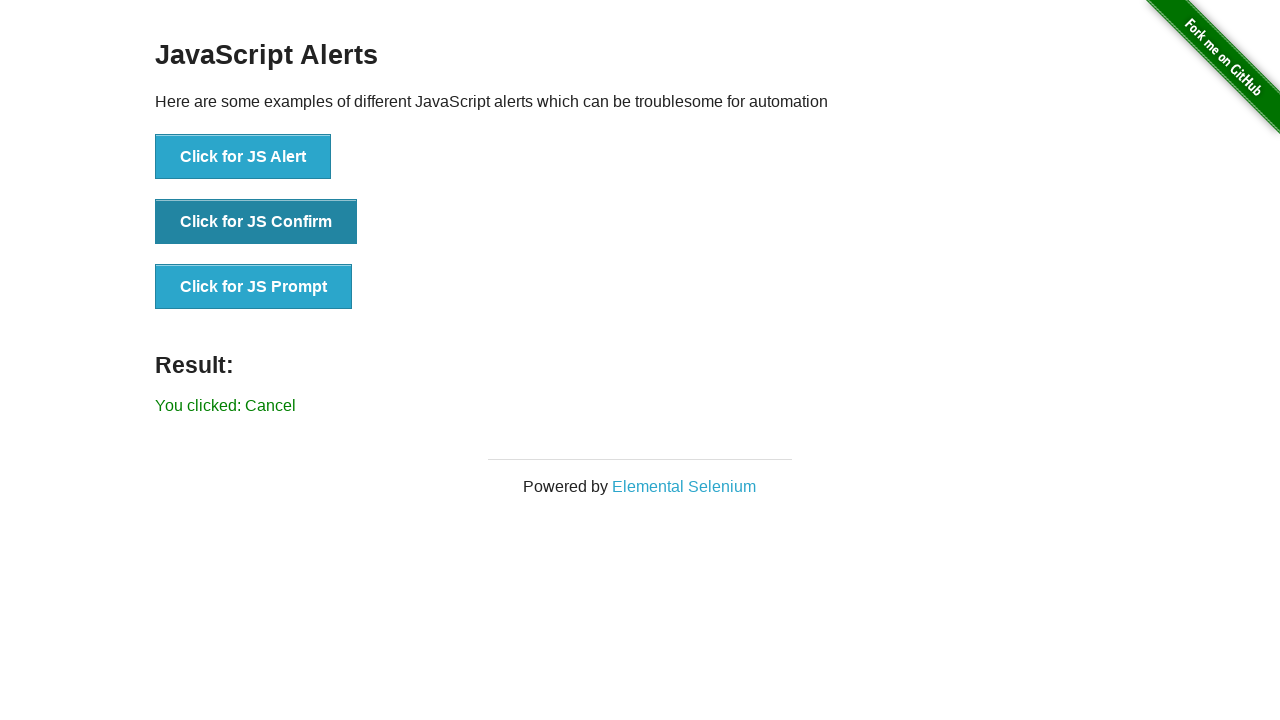

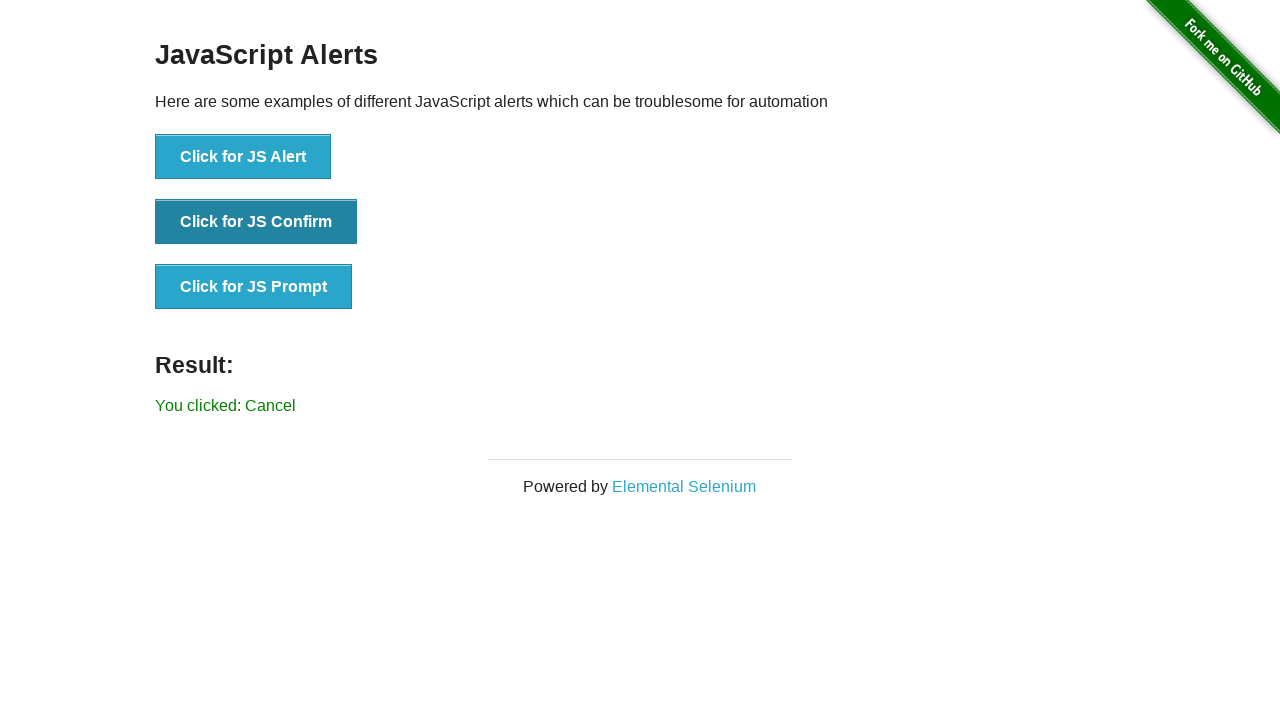